Tests registration form with invalid email format to verify email validation error messages

Starting URL: https://alada.vn/tai-khoan/dang-ky.html

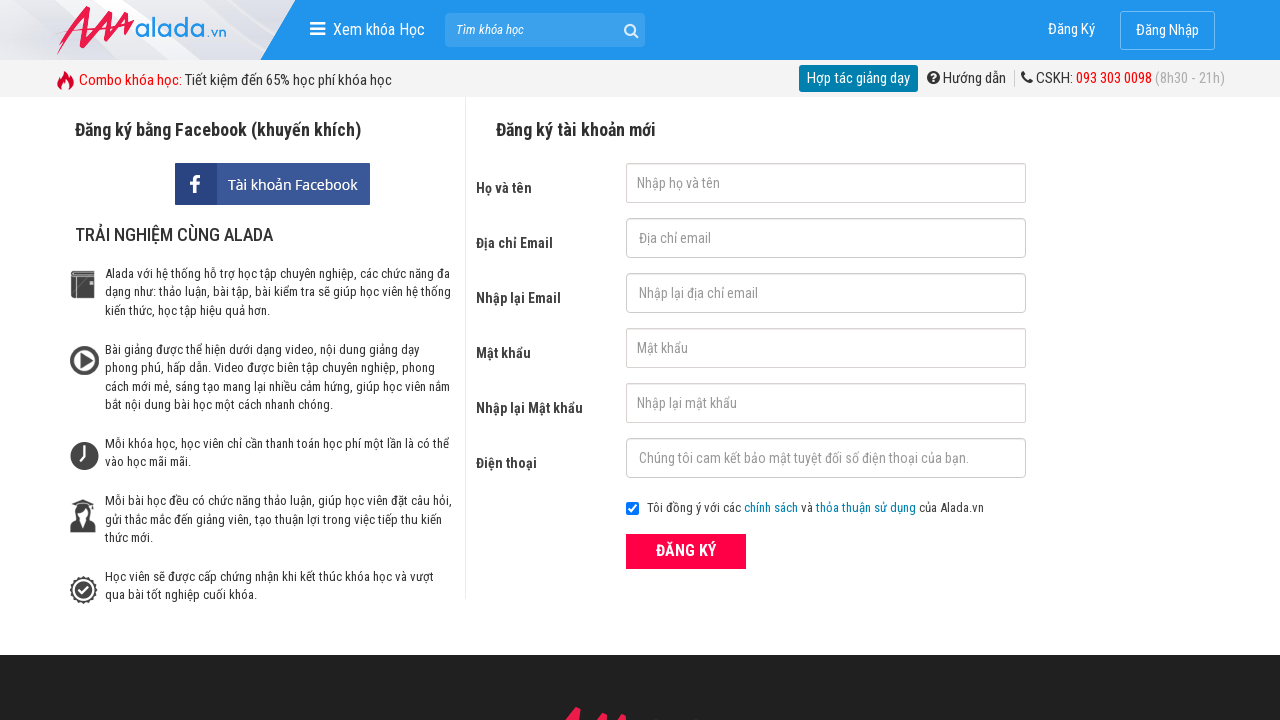

Filled first name field with 'Min Trinh' on #txtFirstname
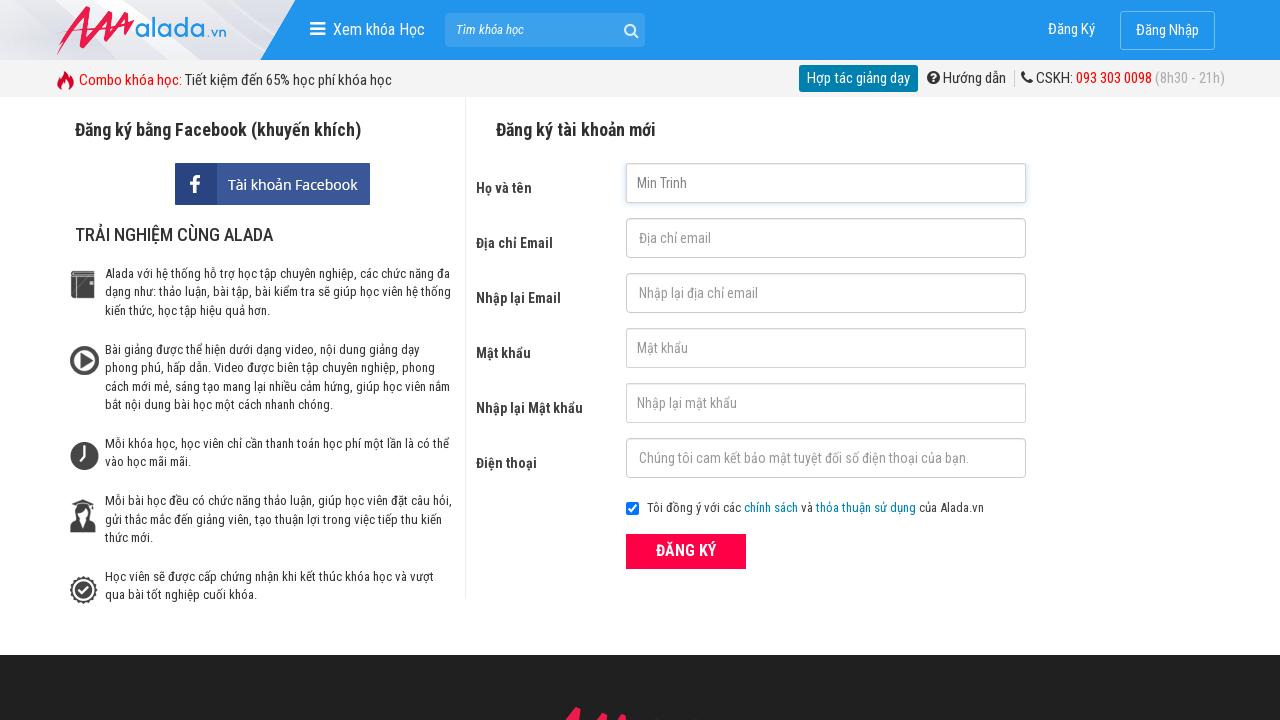

Filled email field with invalid format '123@123@' on #txtEmail
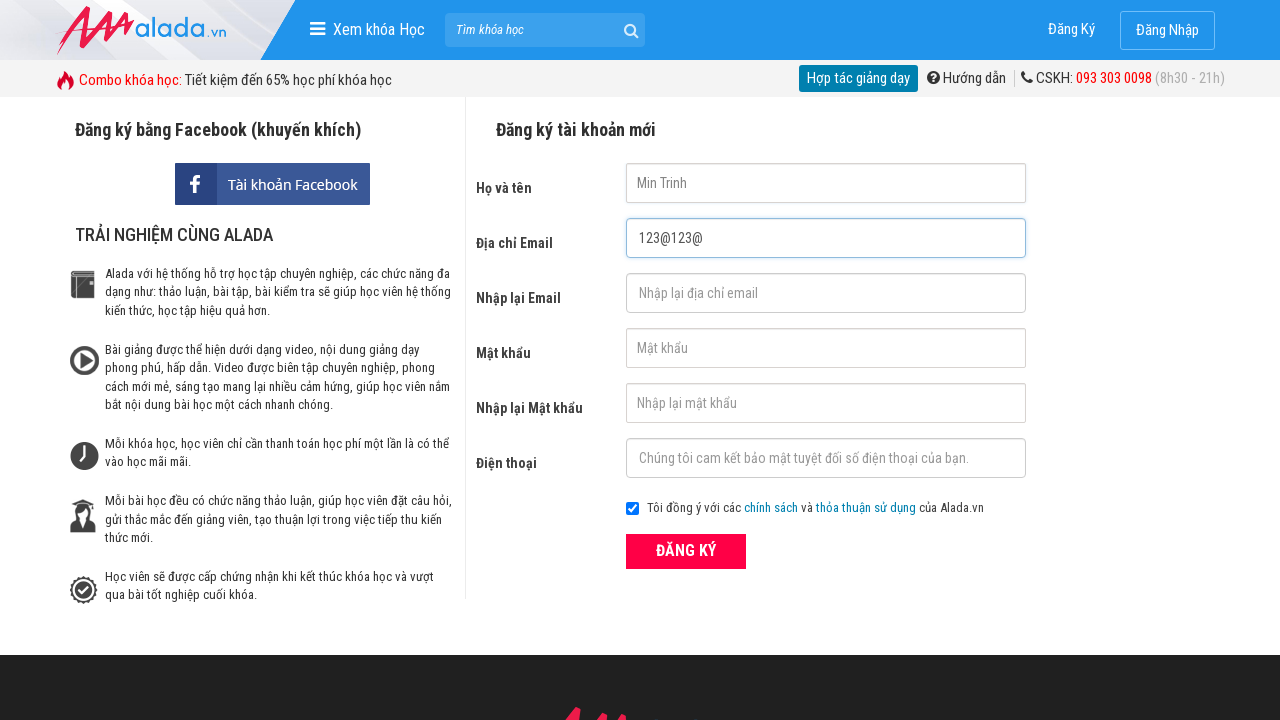

Filled confirm email field with invalid format '123@123@' on #txtCEmail
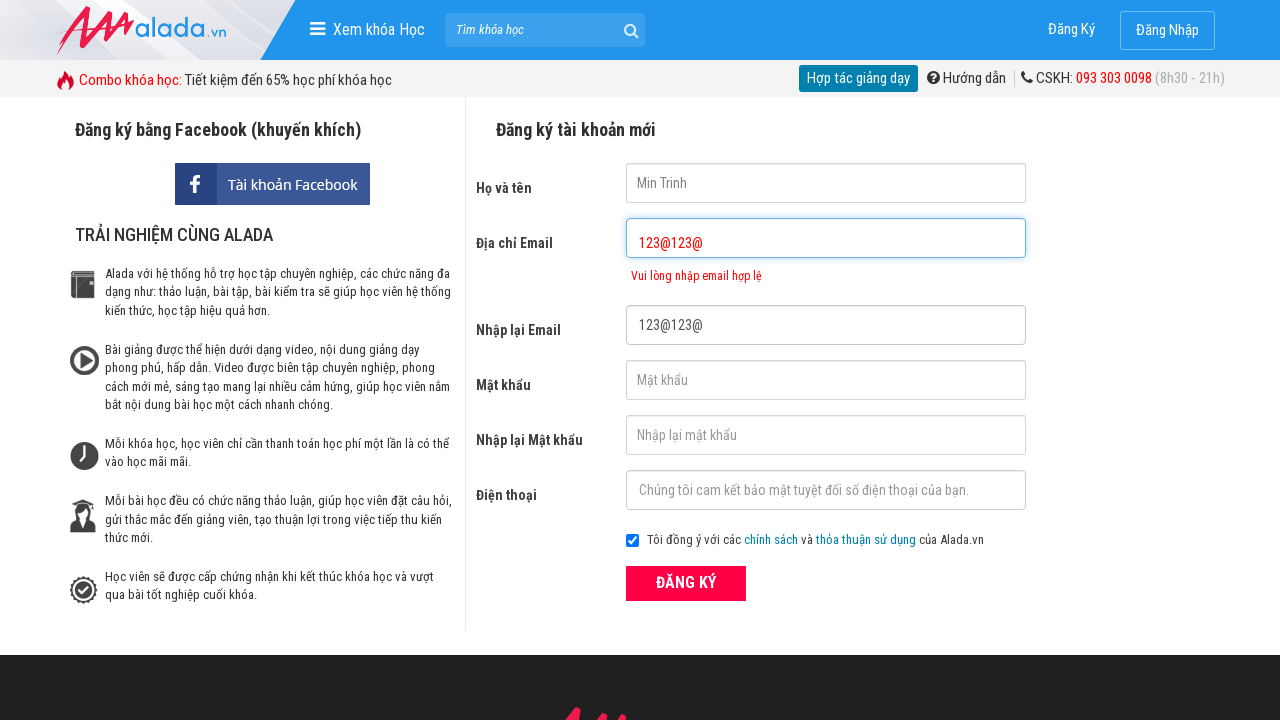

Filled password field with '123456' on #txtPassword
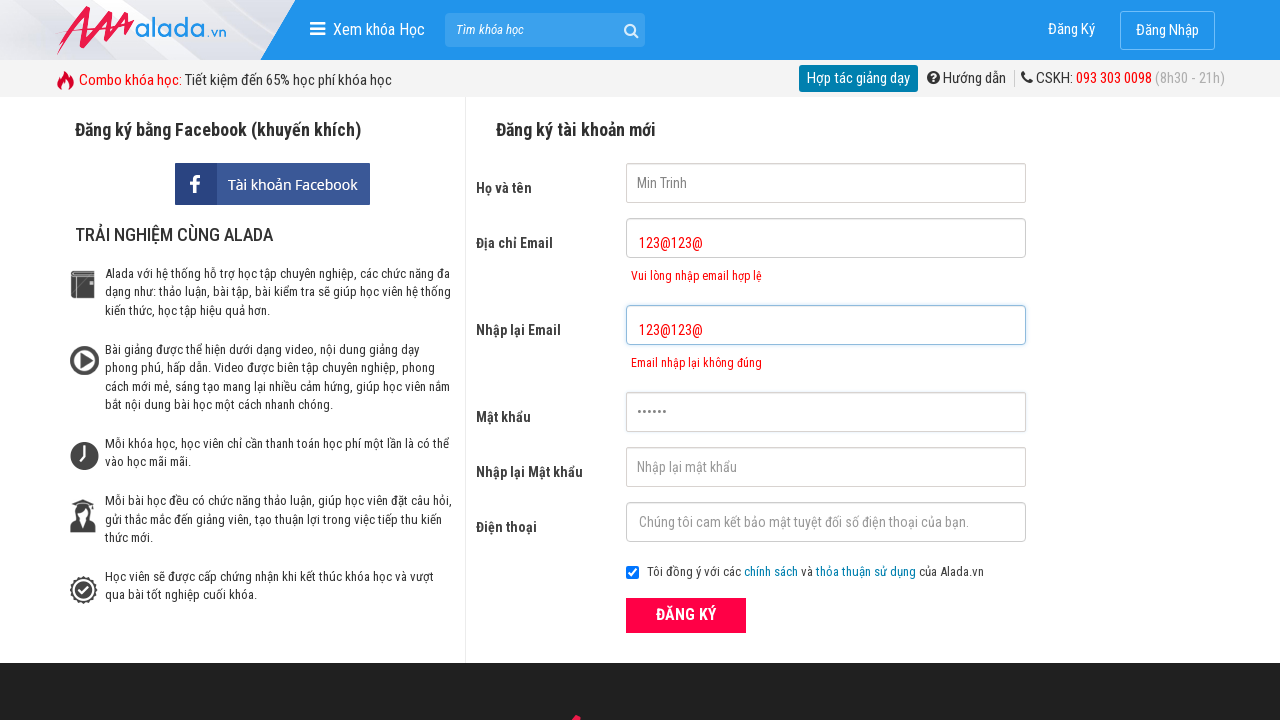

Filled confirm password field with '123456' on #txtCPassword
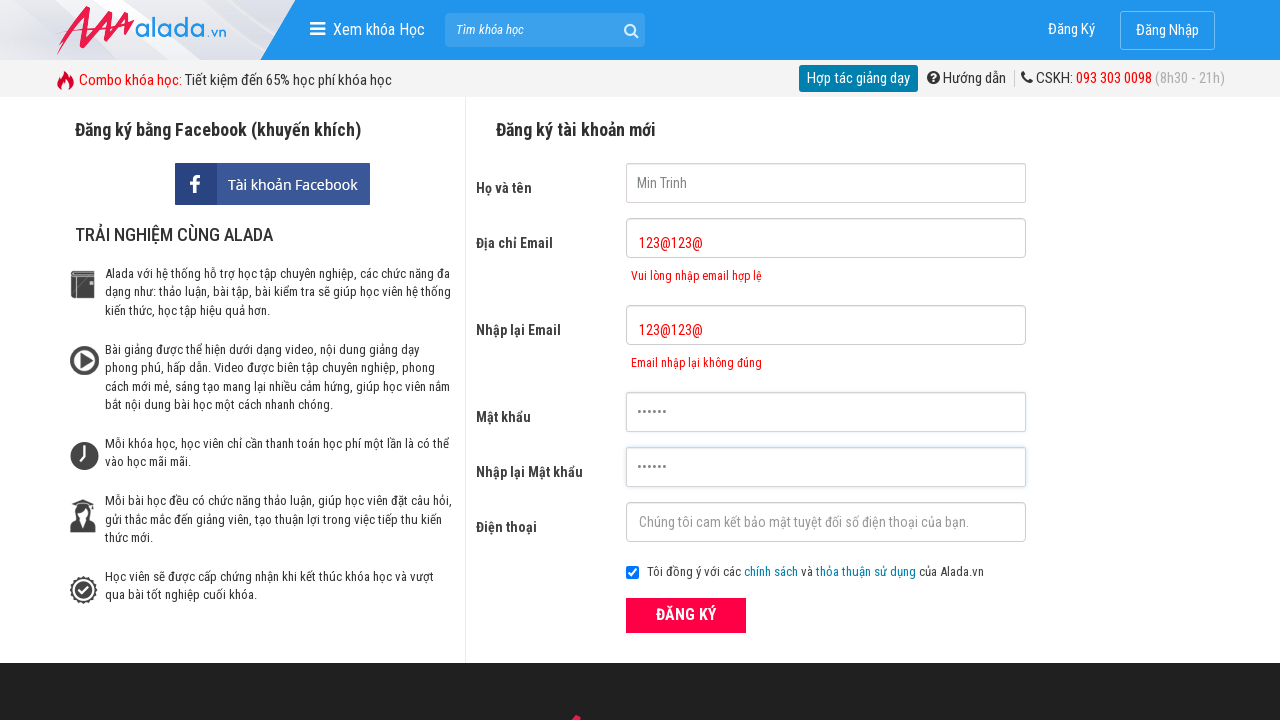

Filled phone field with '0989550350' on #txtPhone
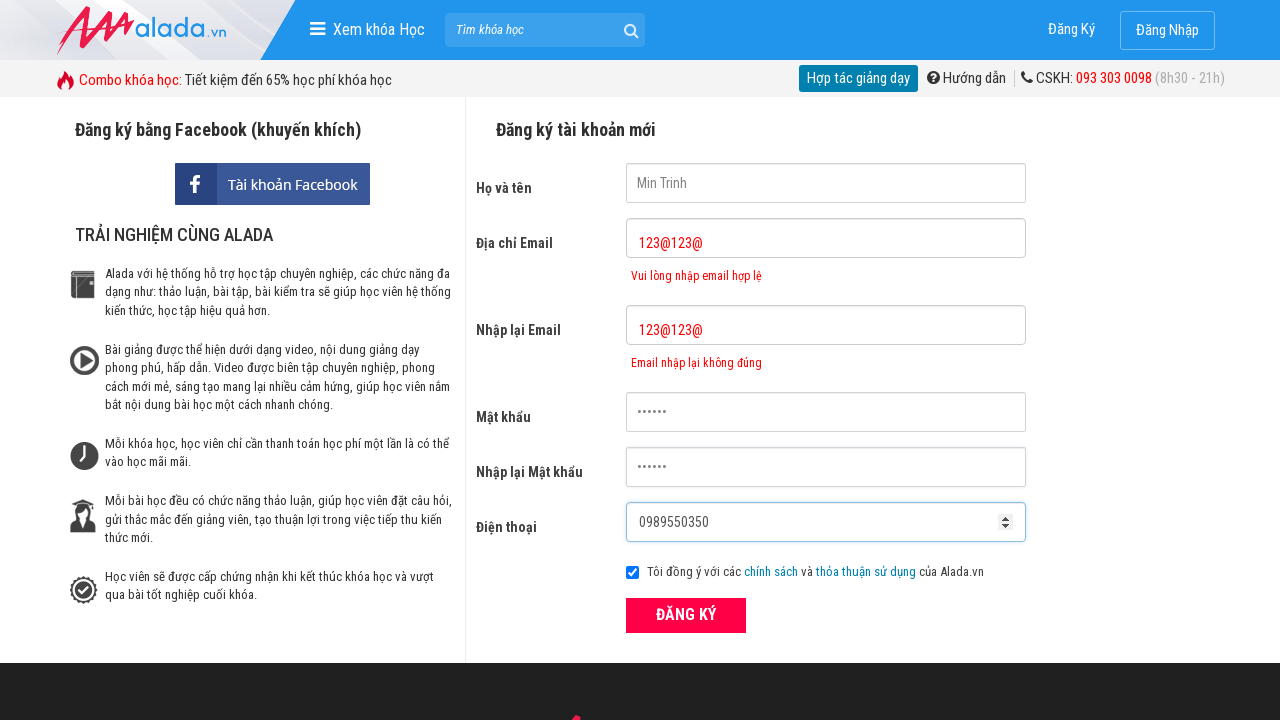

Clicked registration form submit button at (686, 615) on xpath=//form[@id='frmLogin']//button
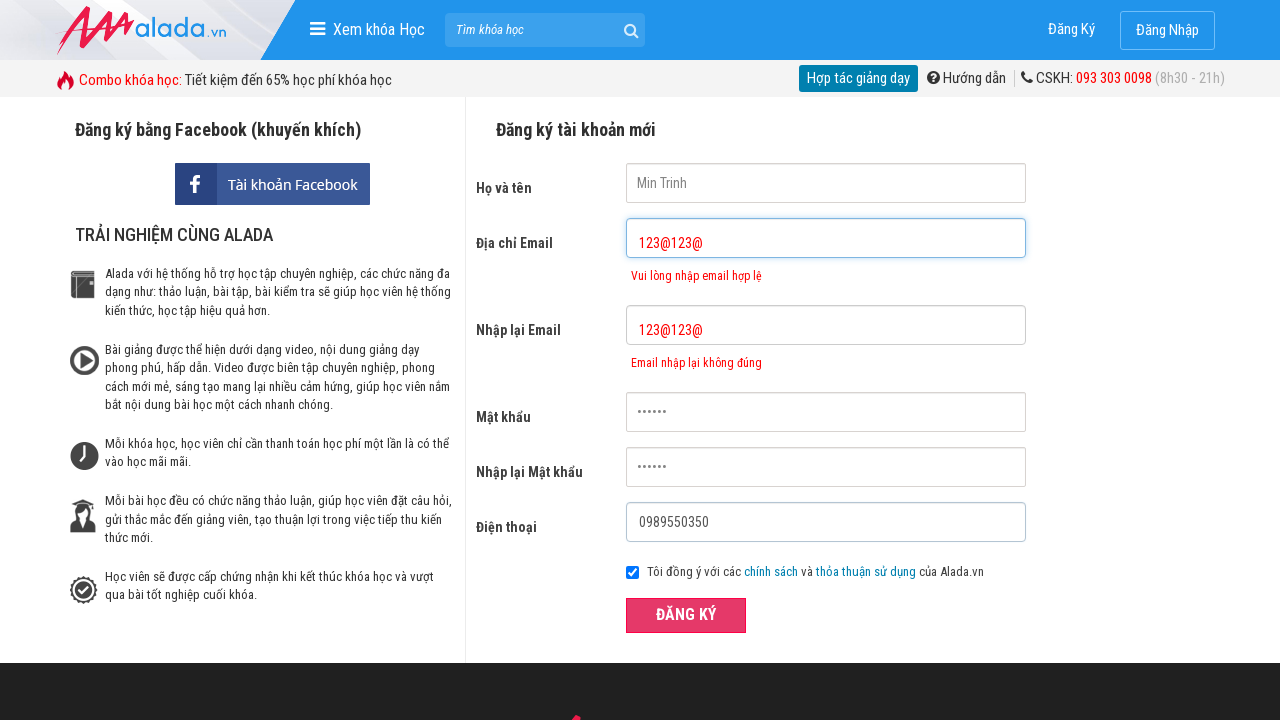

Email validation error message appeared
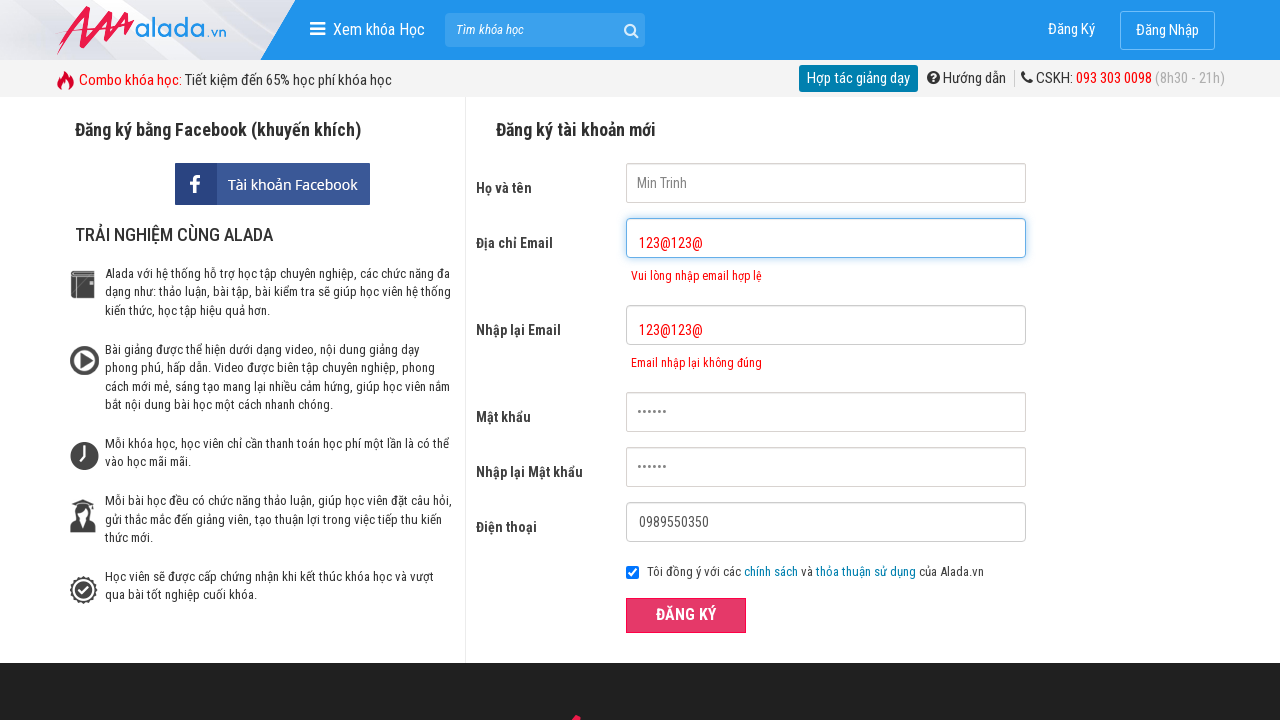

Confirm email validation error message appeared
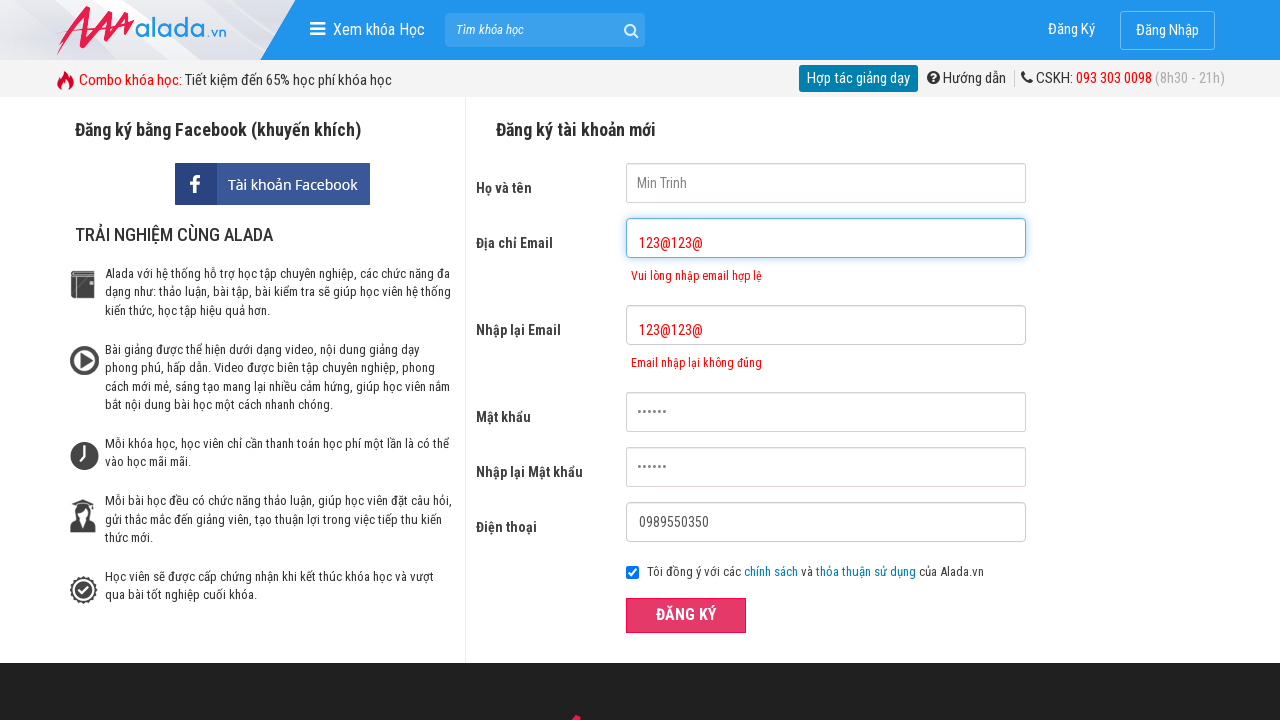

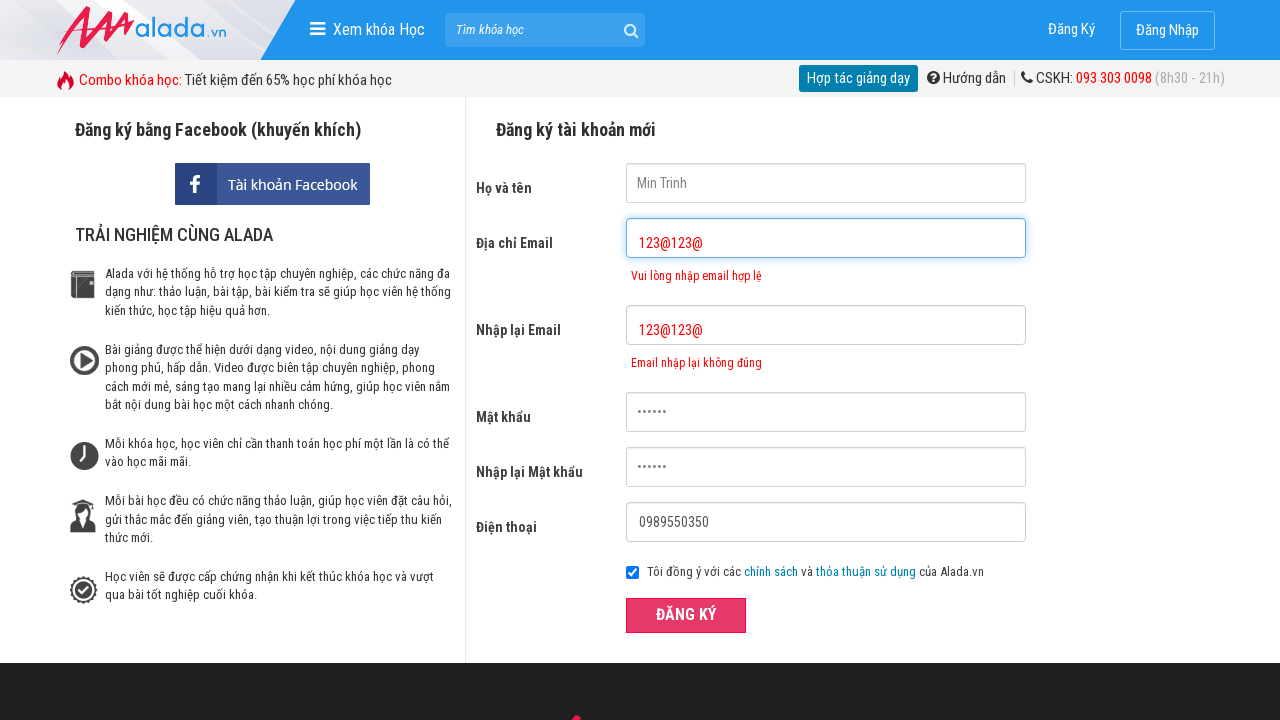